Navigates to the automation practice page and verifies that footer links are present and have href attributes

Starting URL: https://rahulshettyacademy.com/AutomationPractice/

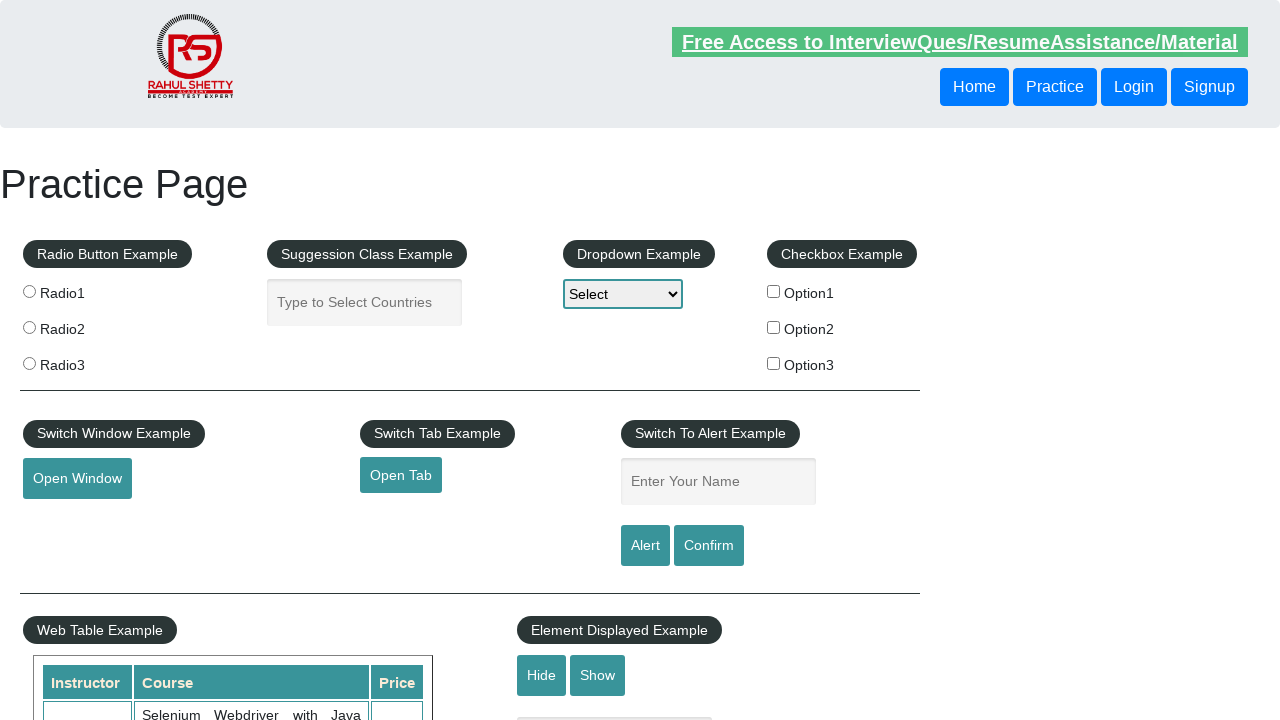

Navigated to automation practice page
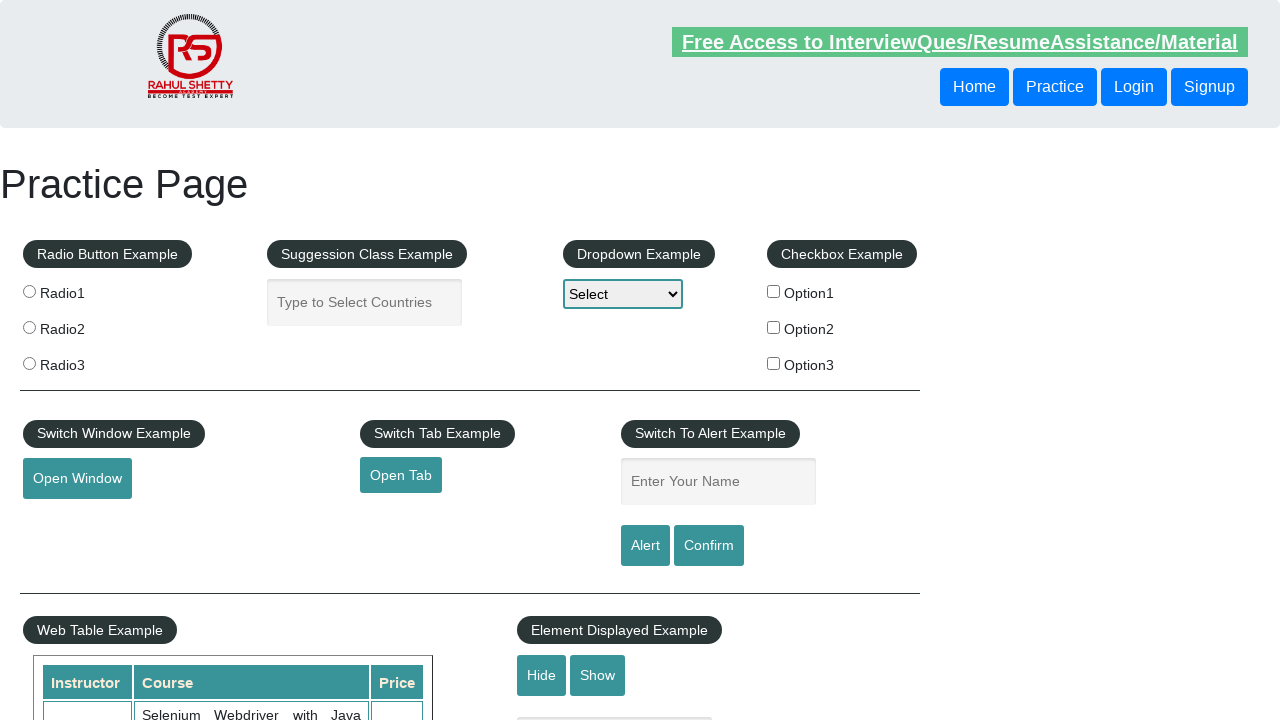

Footer links selector appeared
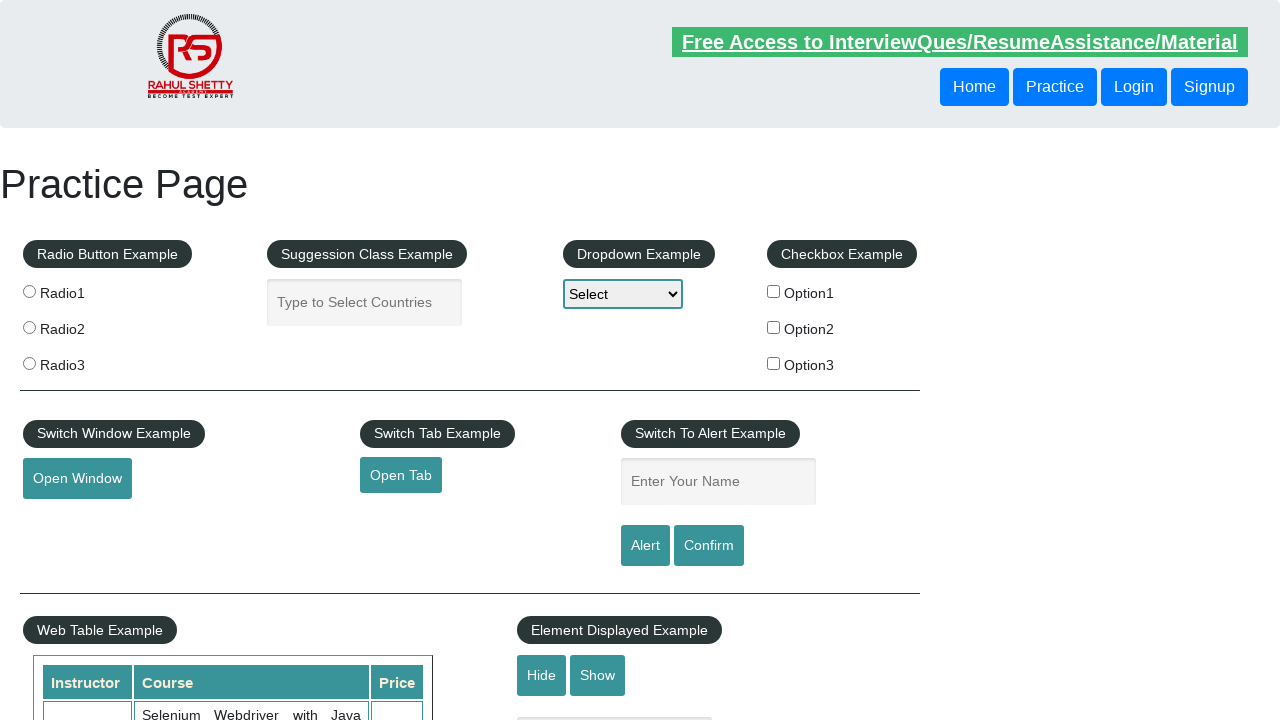

Located all footer links
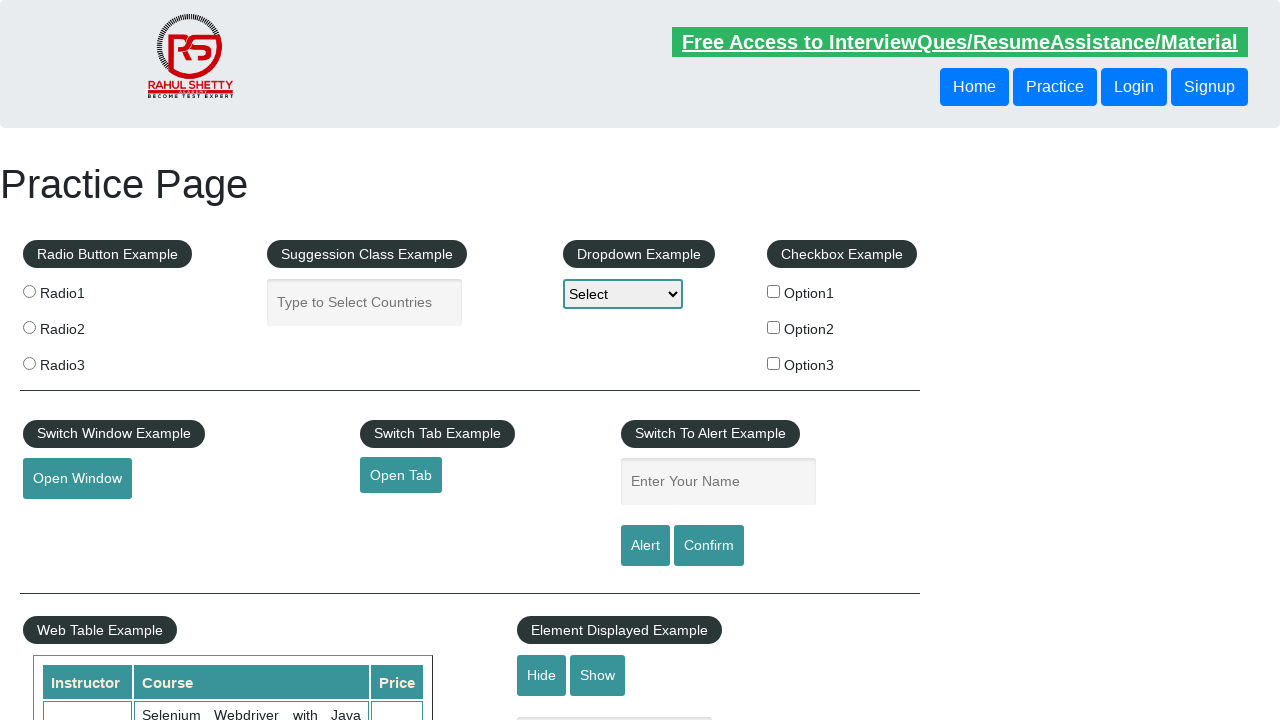

Verified 20 footer links are present
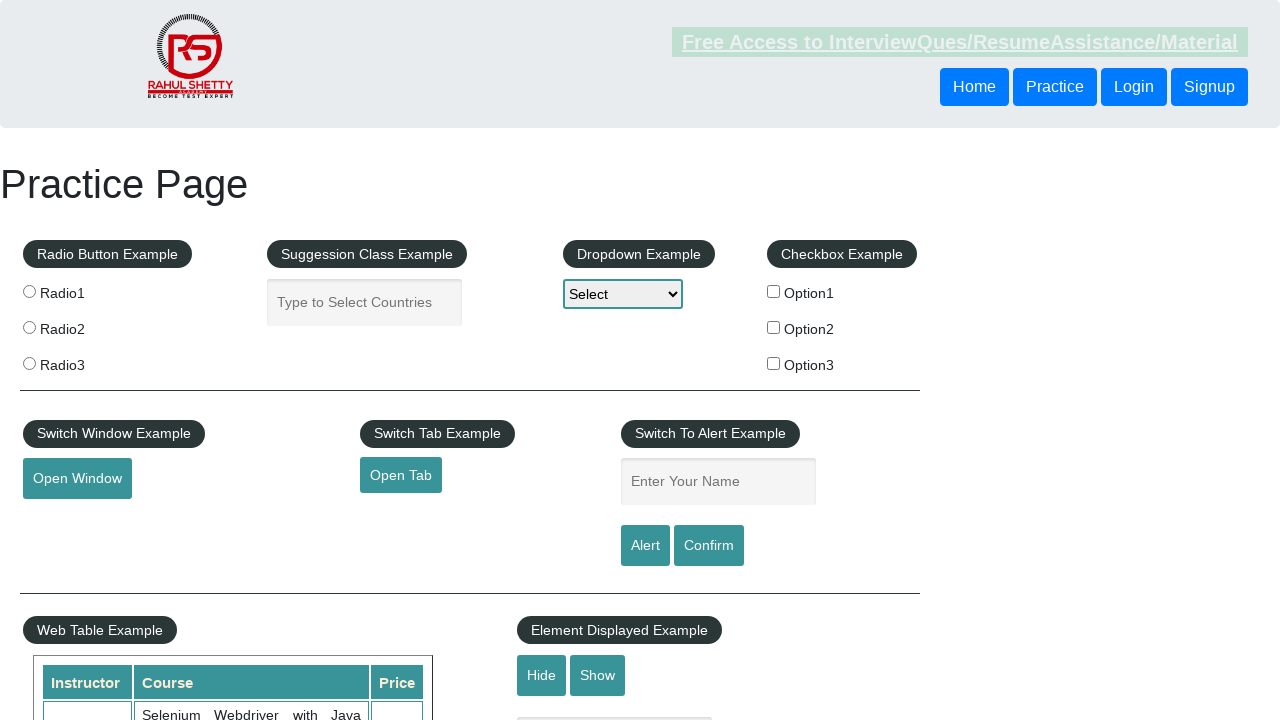

Selected first footer link
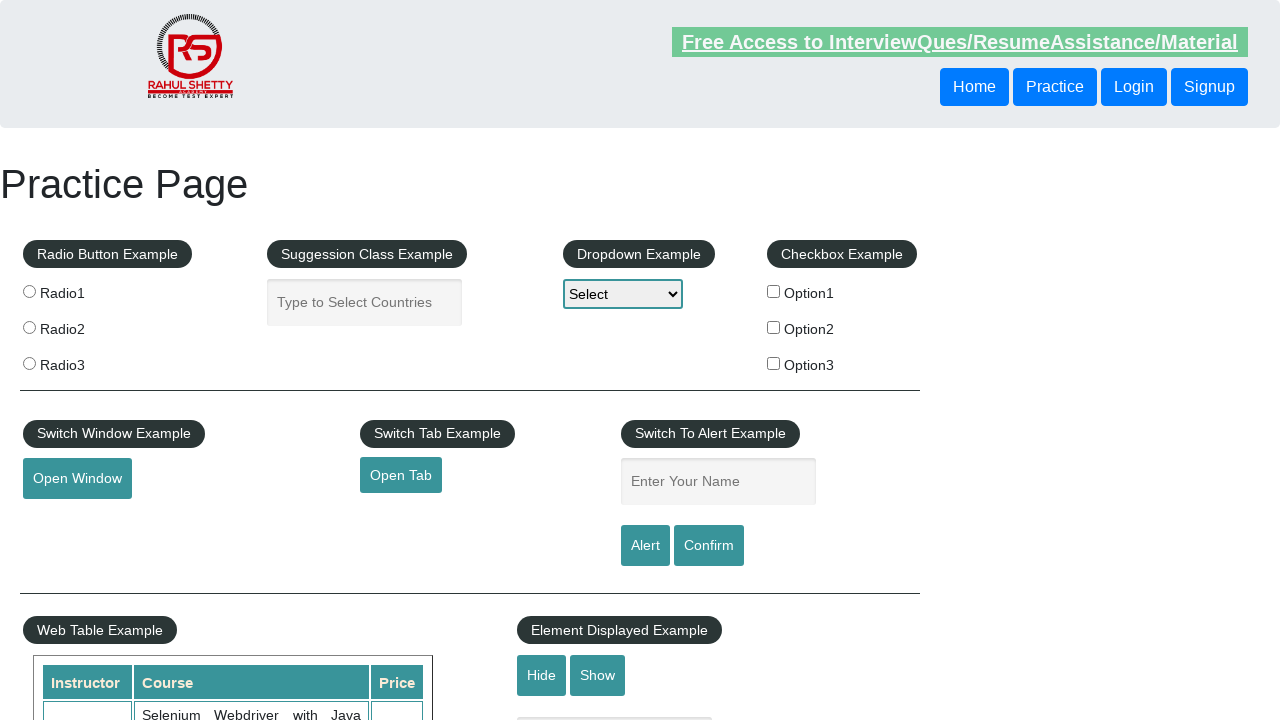

Retrieved href attribute from first link: #
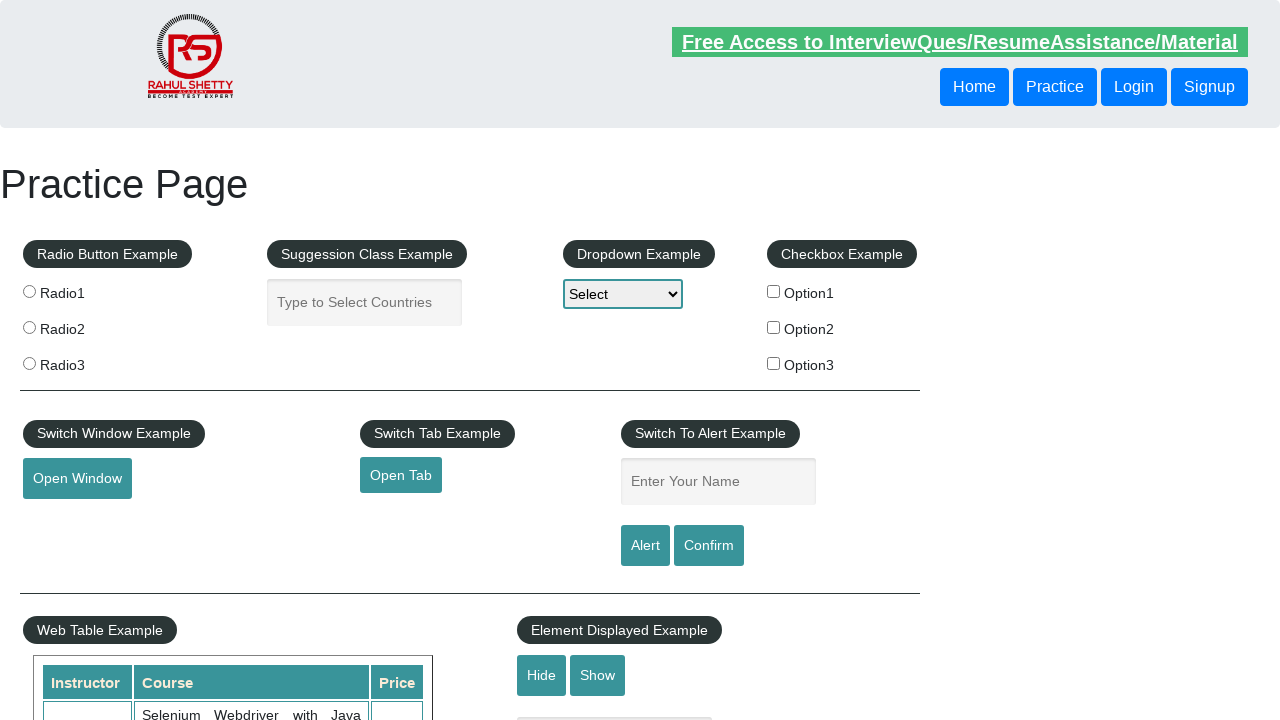

Verified first footer link has valid href attribute
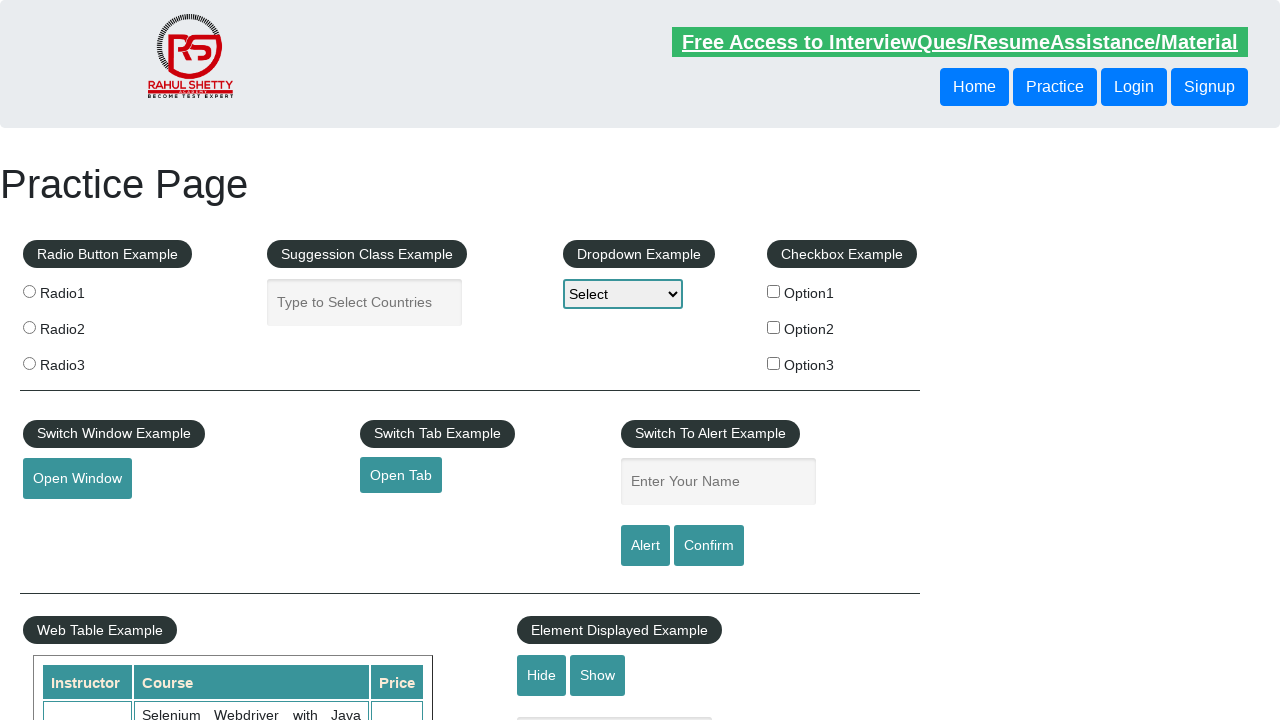

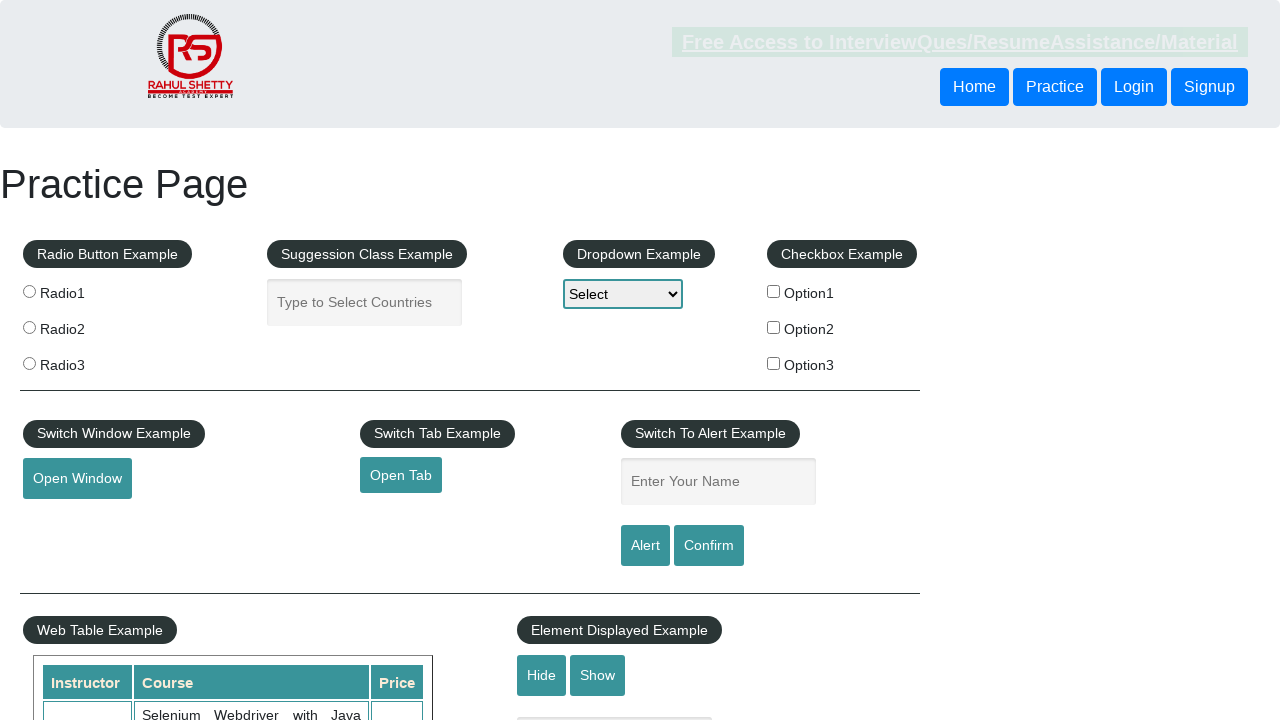